Navigates to the akinfopark website, maximizes the browser window, and verifies the page loads by checking the title and URL are accessible.

Starting URL: https://www.akinfopark.com/

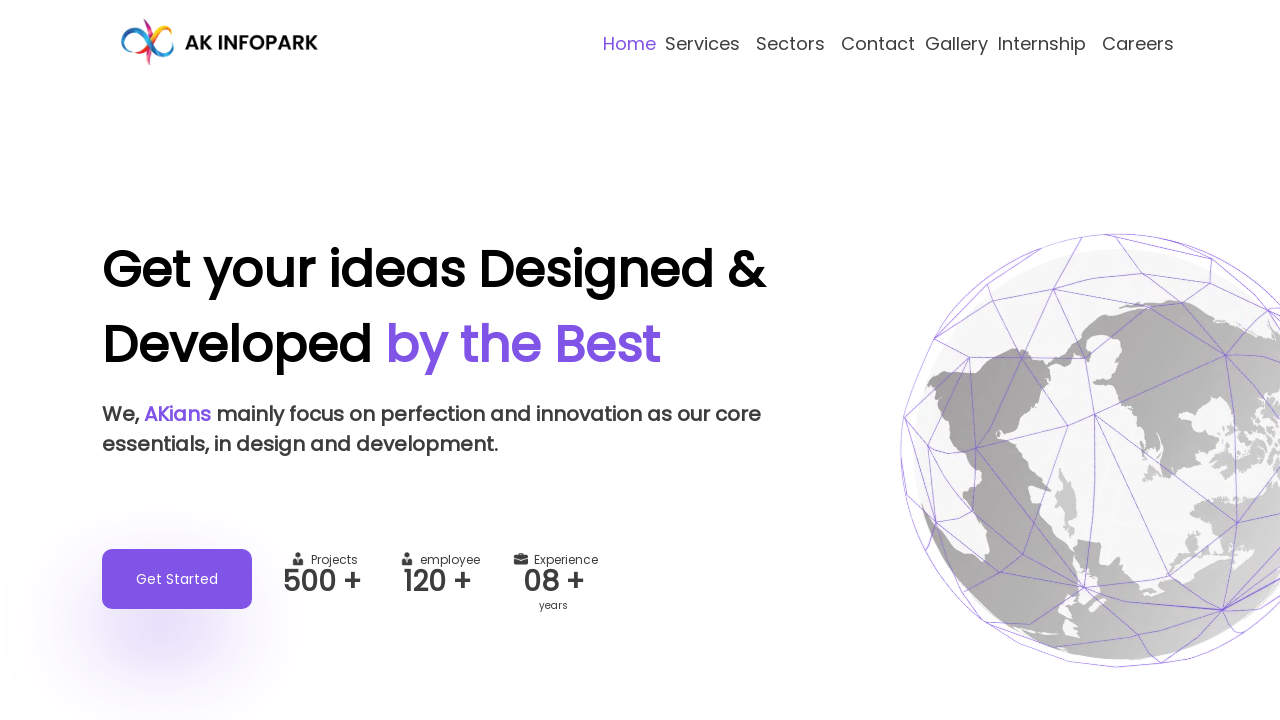

Set viewport size to 1920x1080
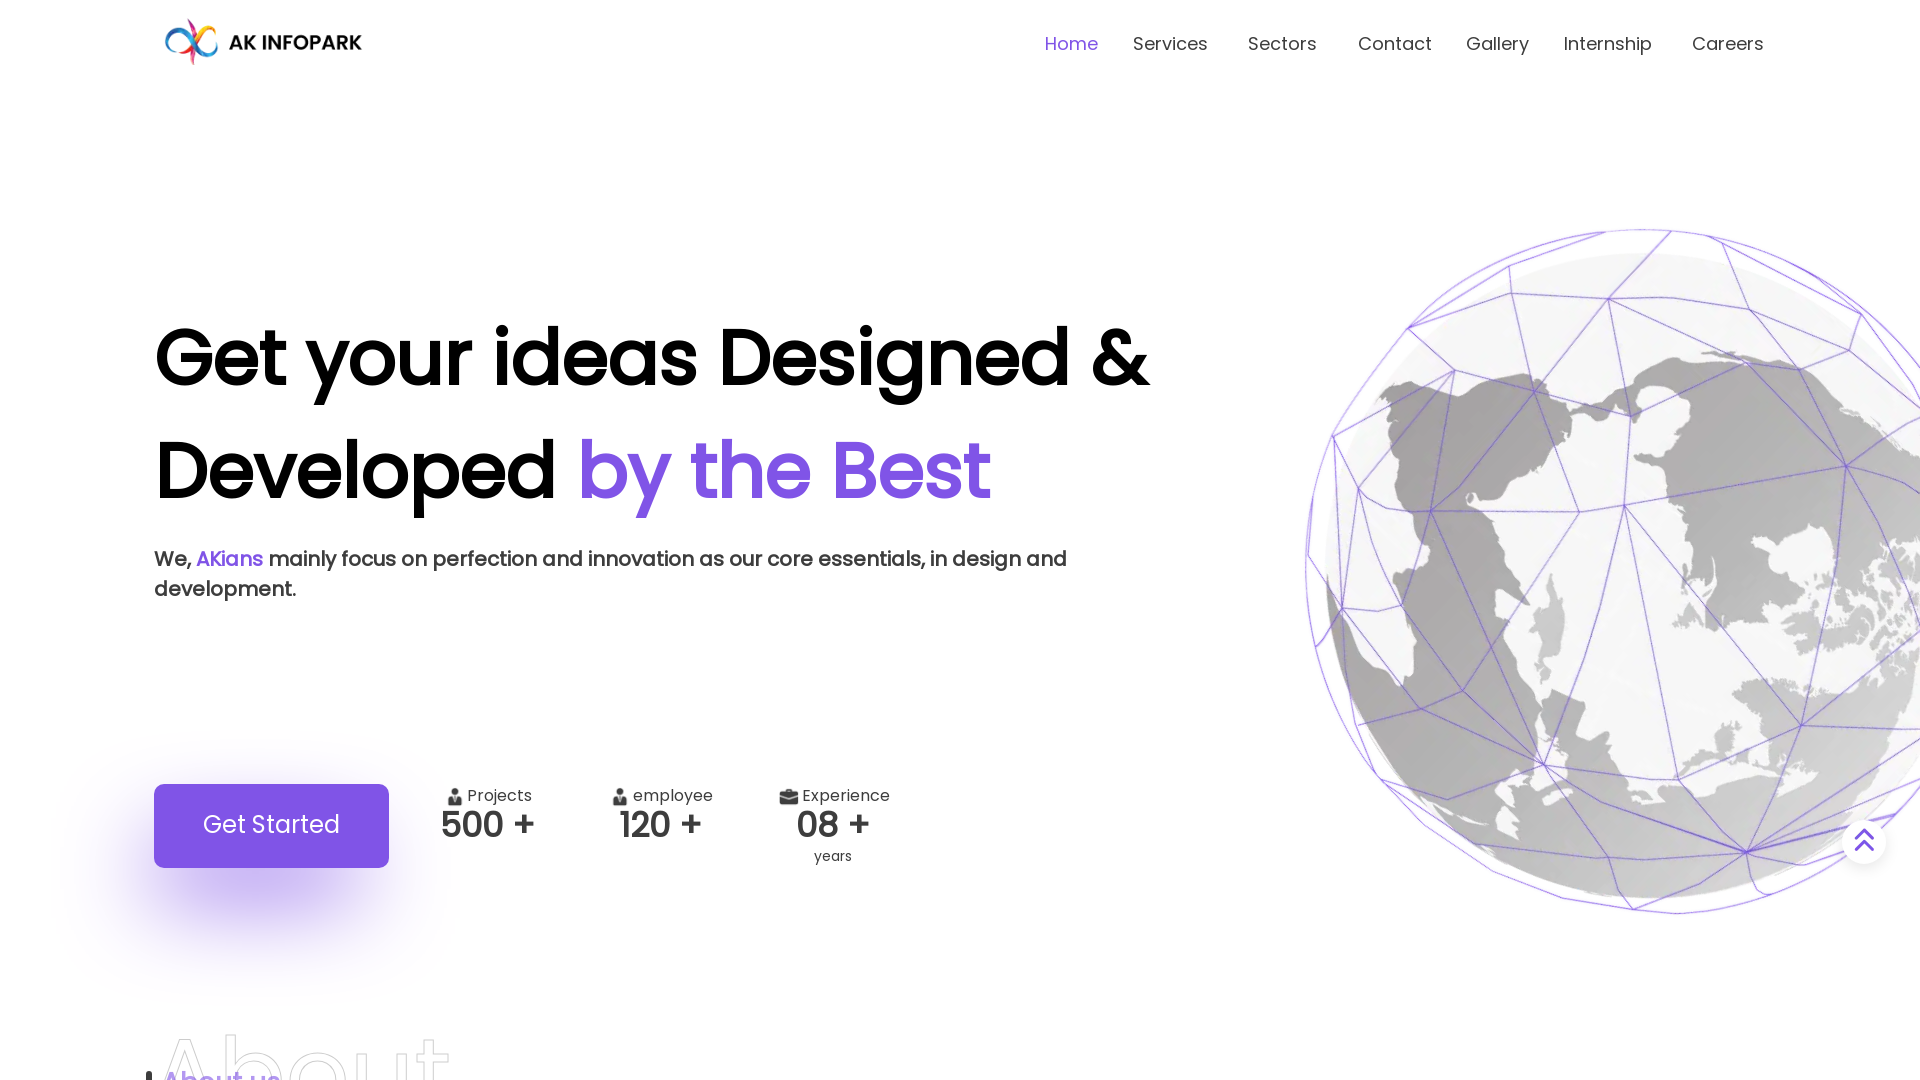

Retrieved page title
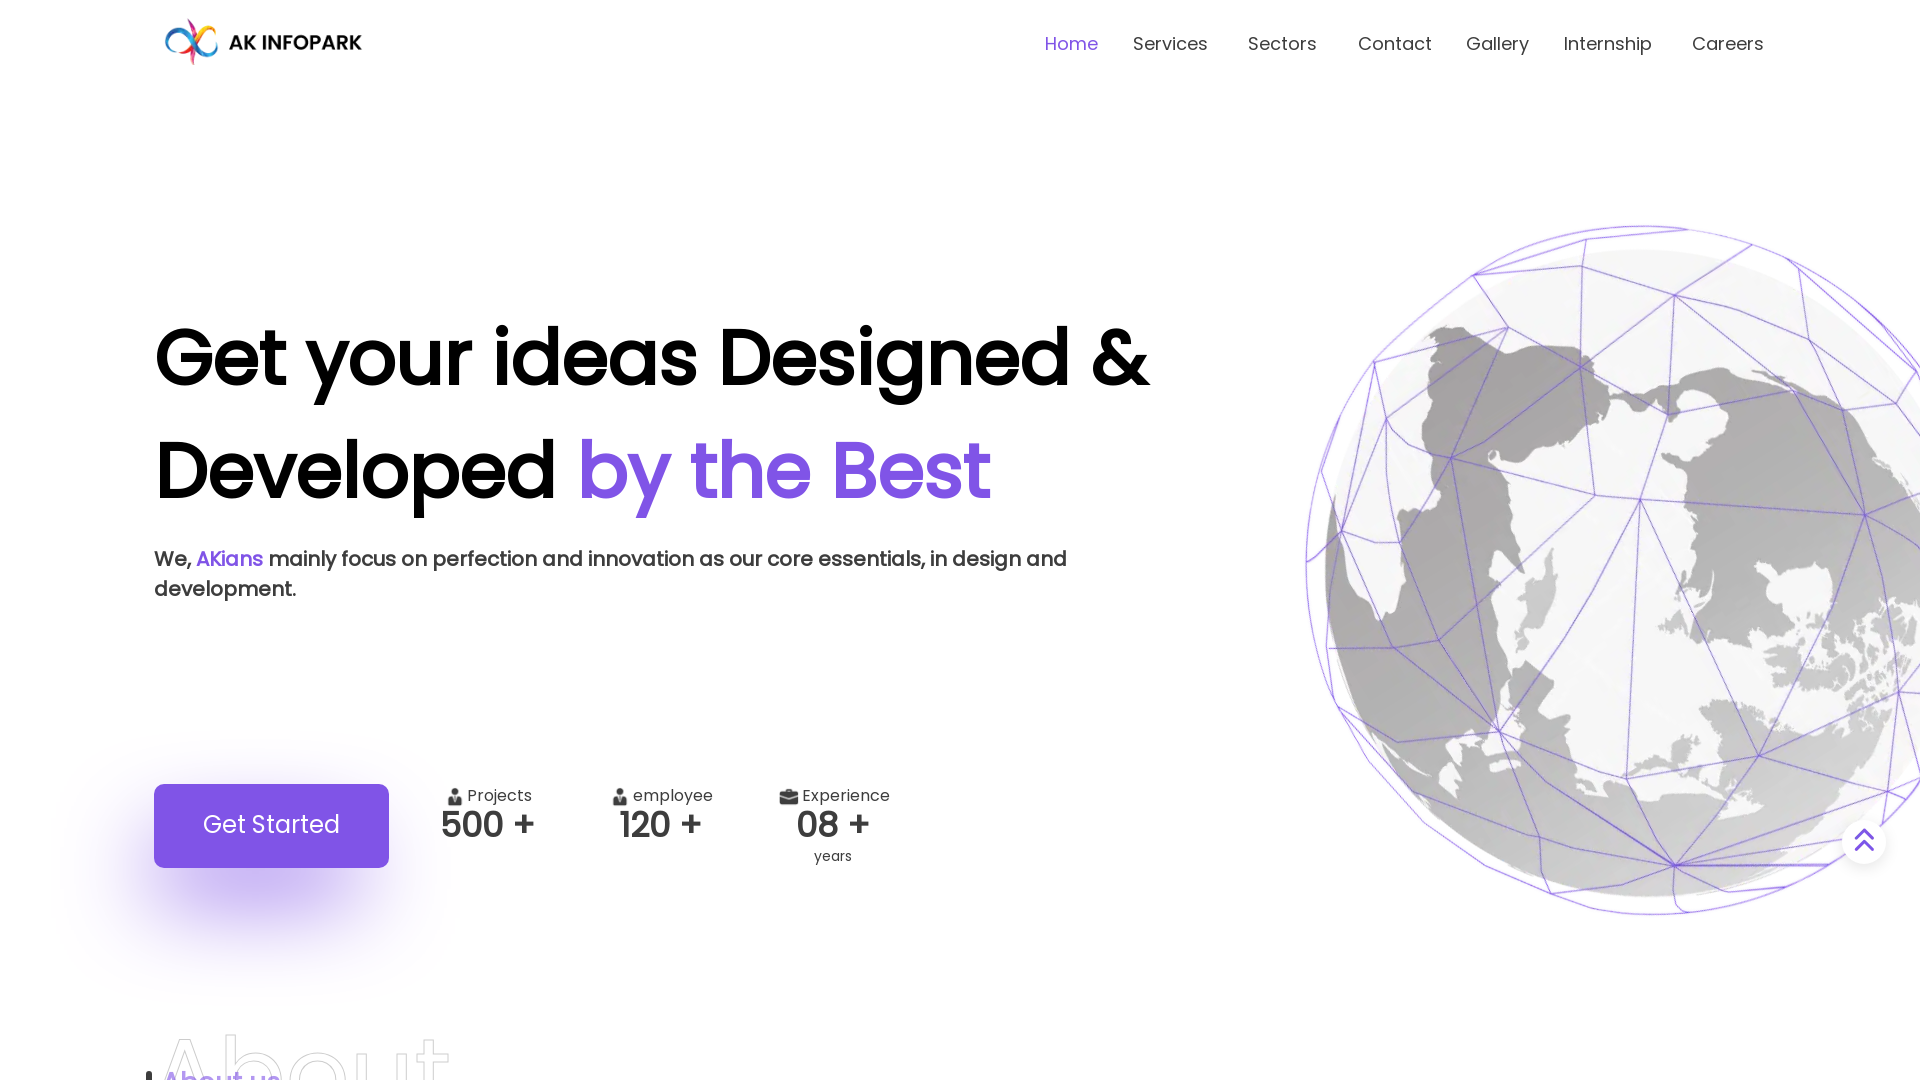

Retrieved current URL
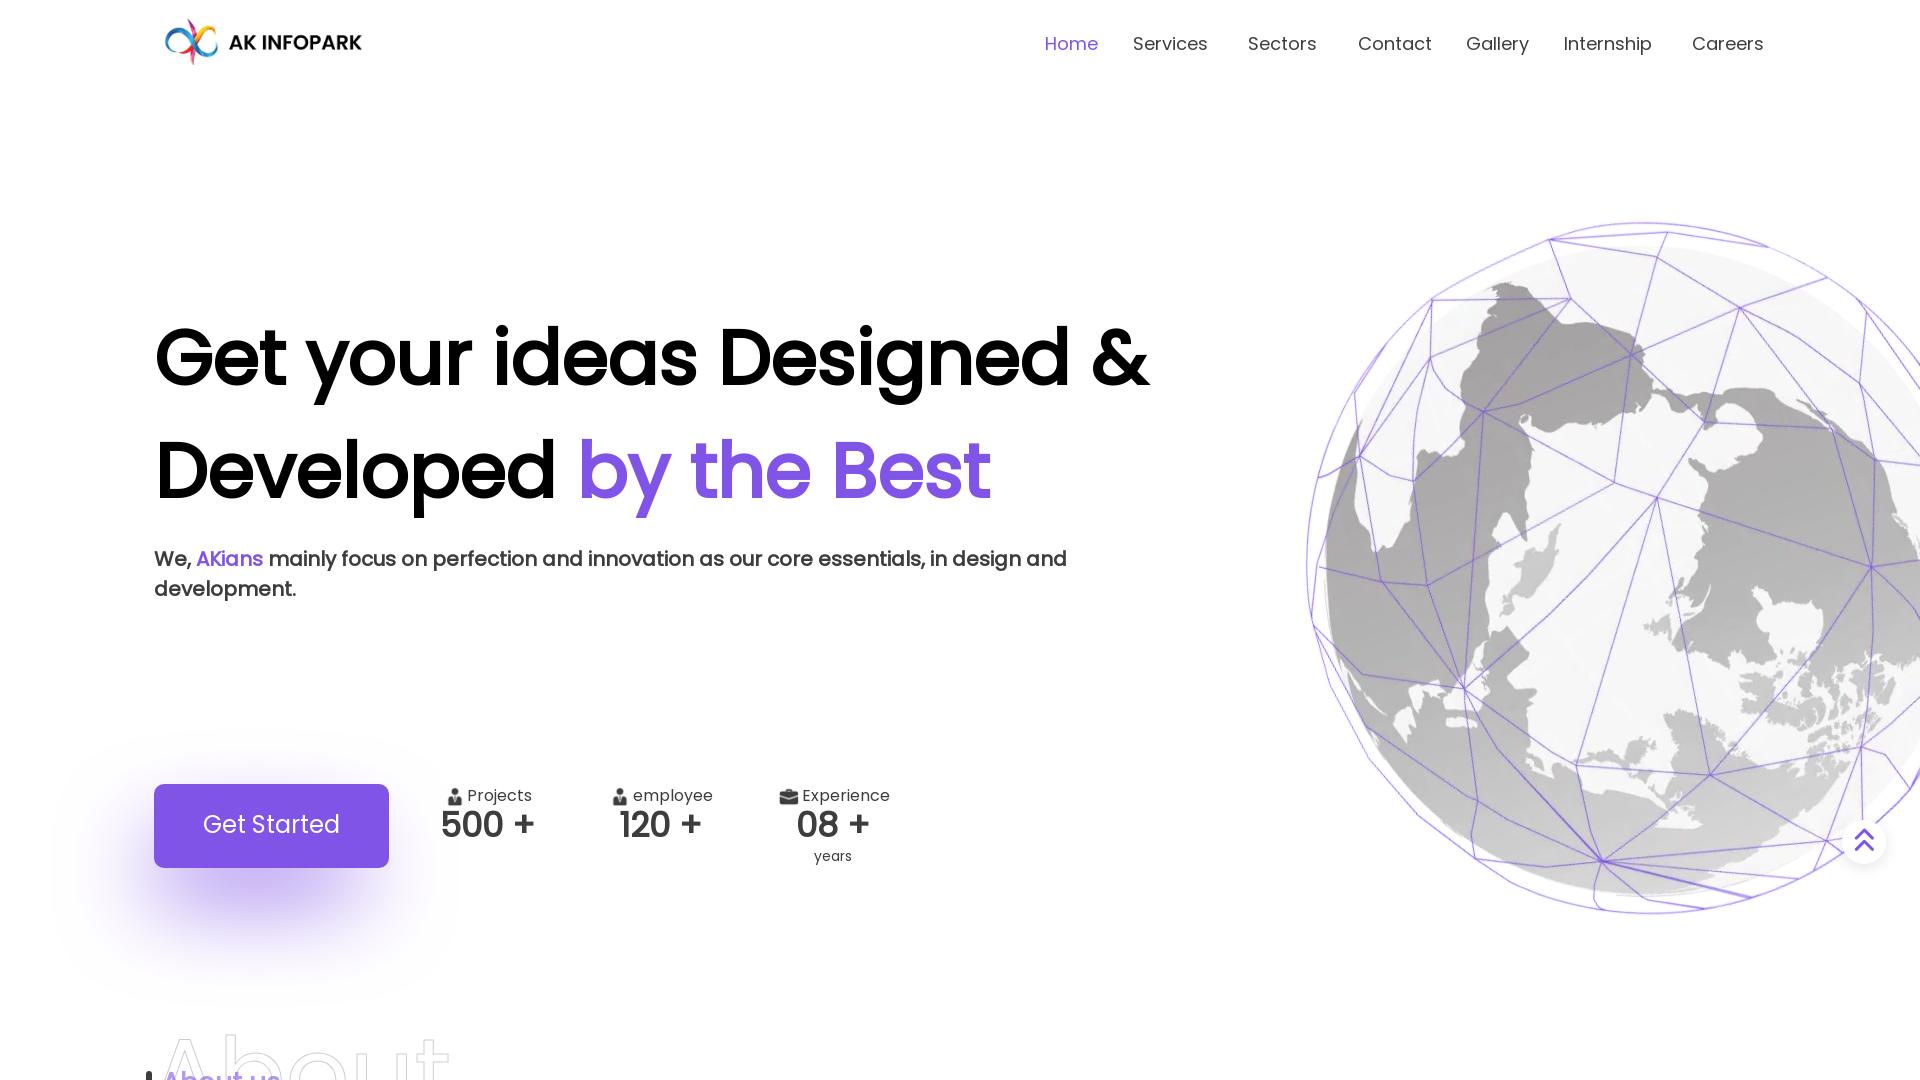

Page loaded (domcontentloaded state reached)
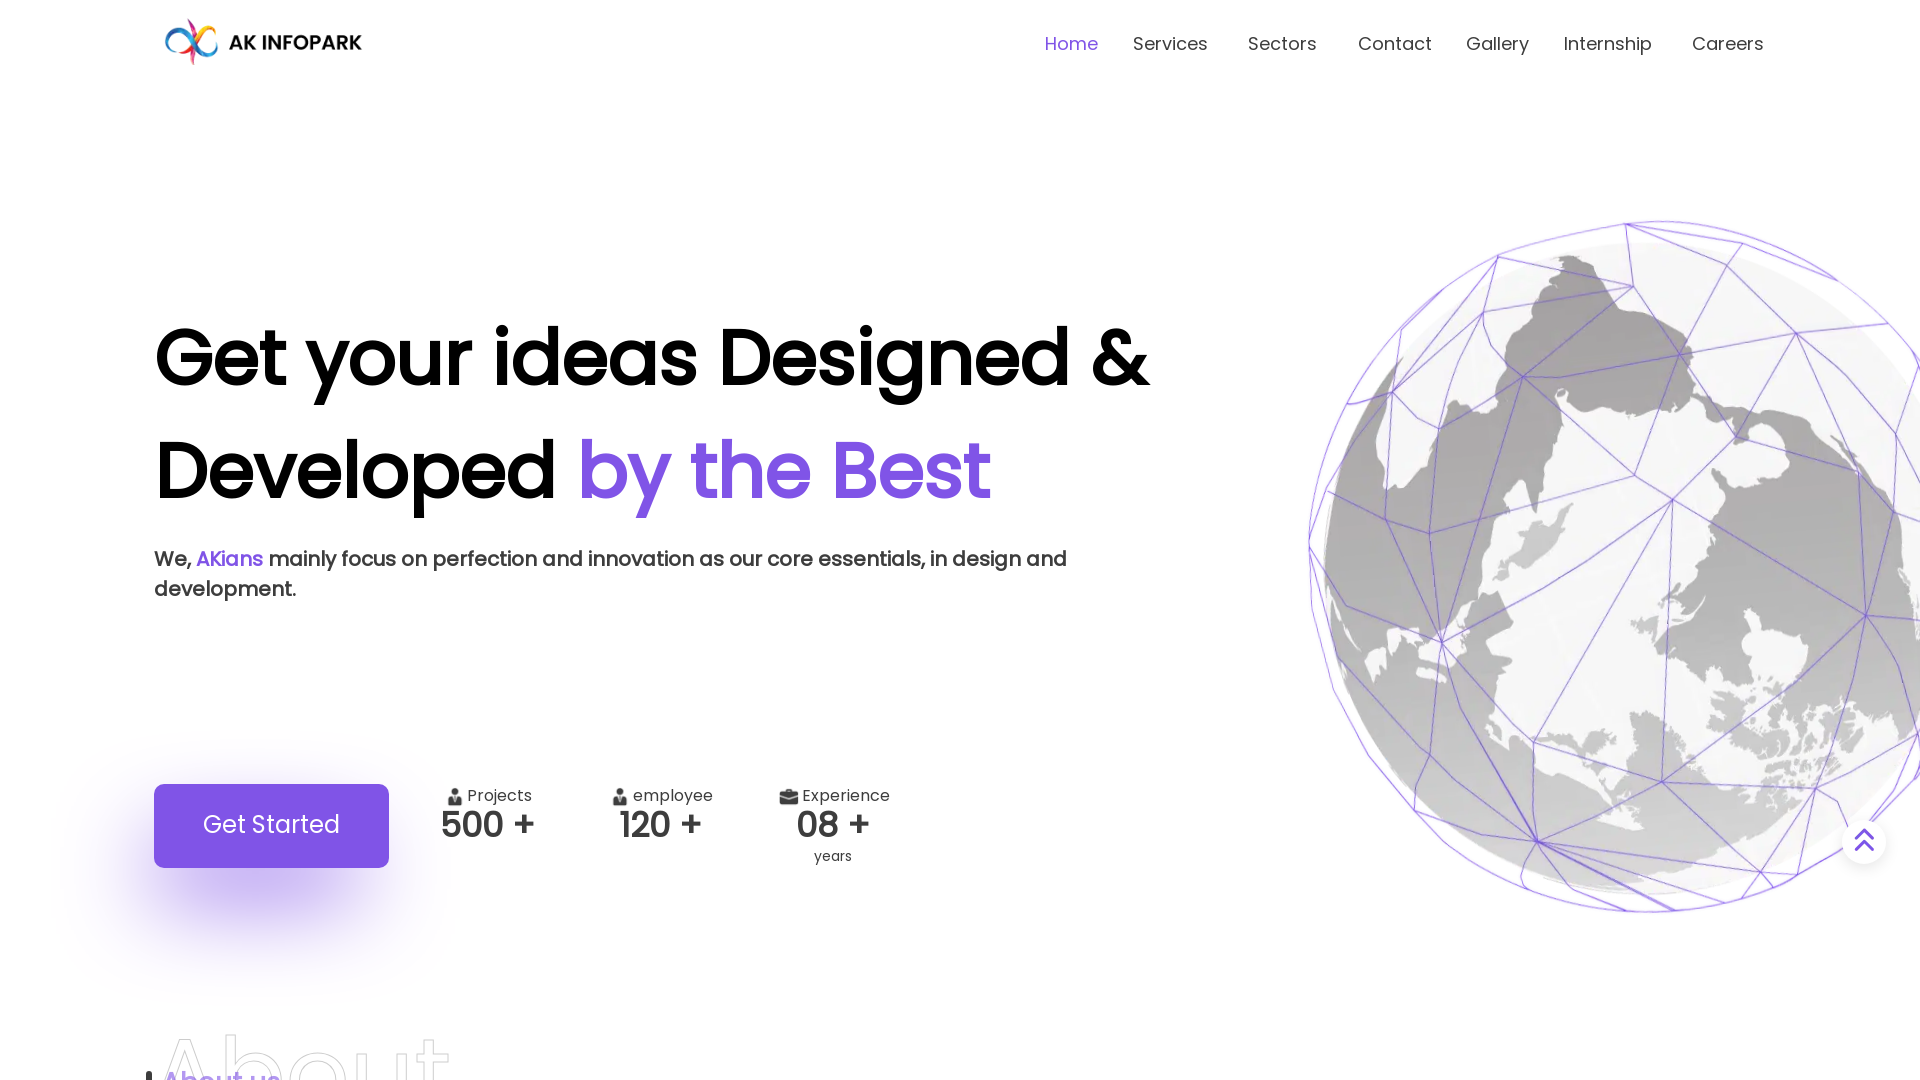

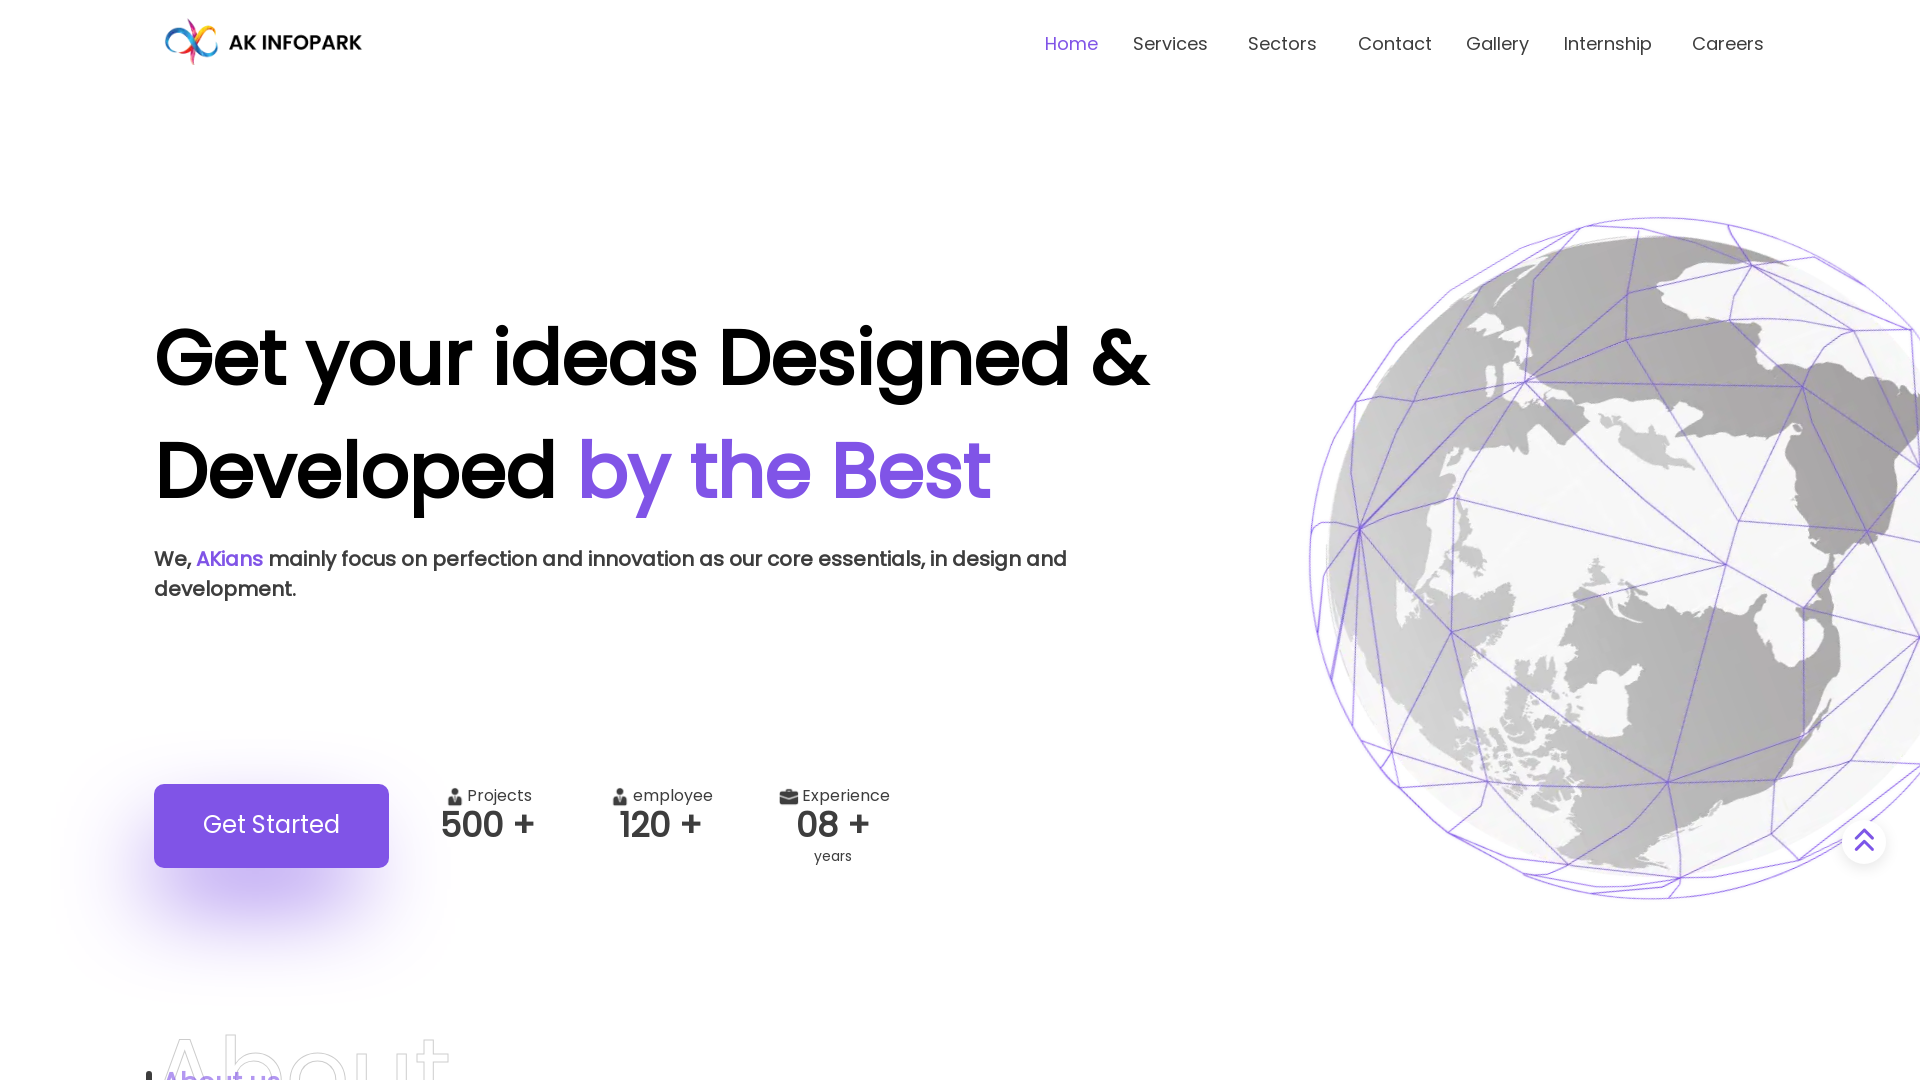